Tests checkbox toggle functionality on a form by checking if a checkbox is selected and then clicking it to toggle its state

Starting URL: https://mail.rediff.com/cgi-bin/login.cgi

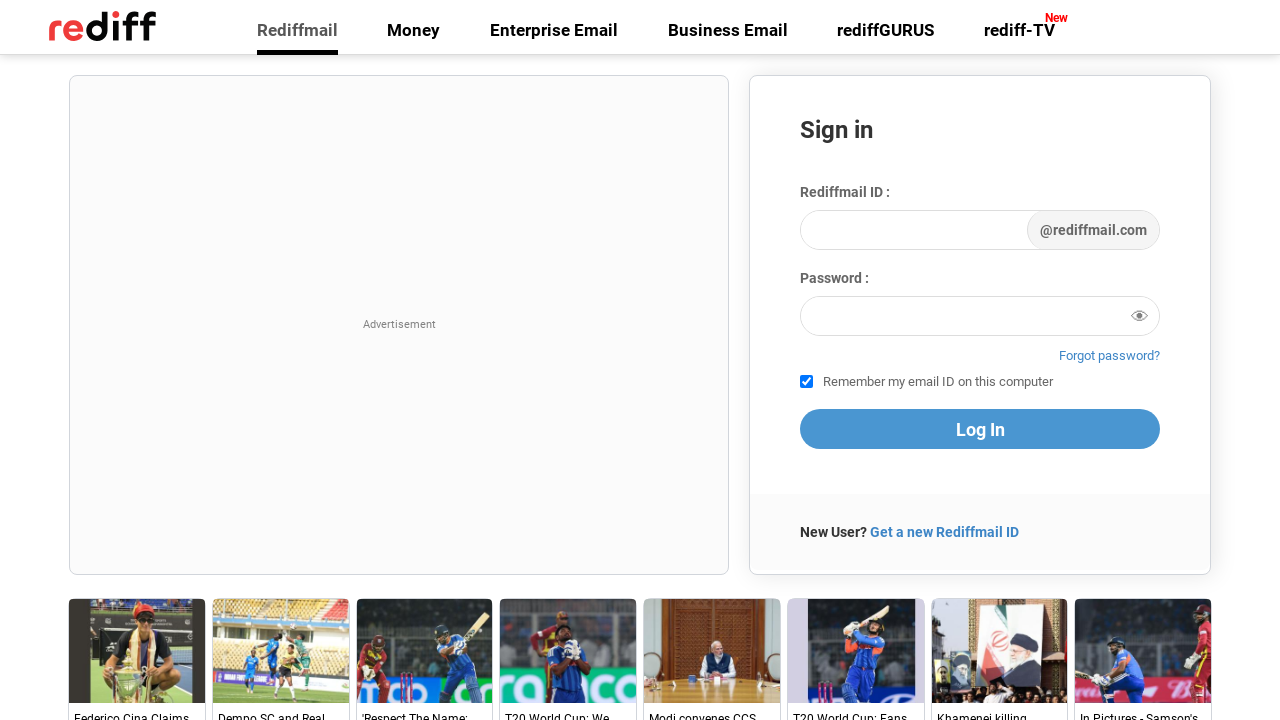

Waited for checkbox element with name 'remember' to be present
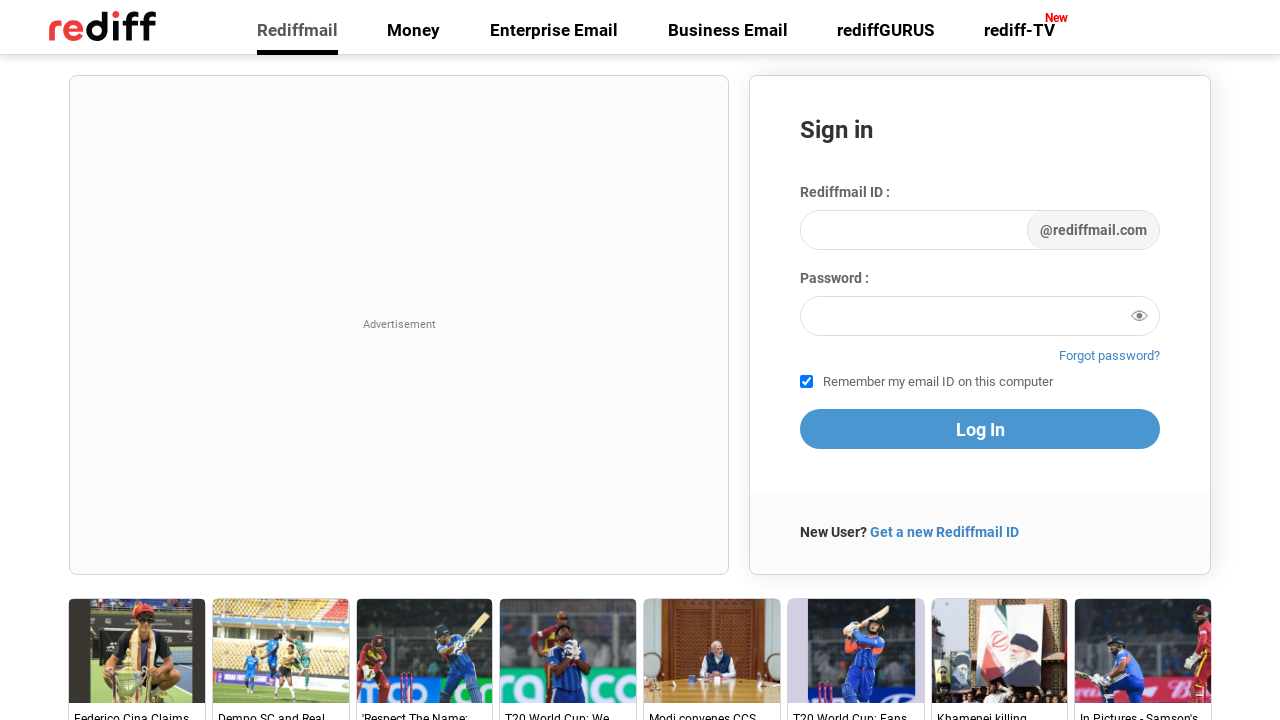

Located checkbox element with name 'remember'
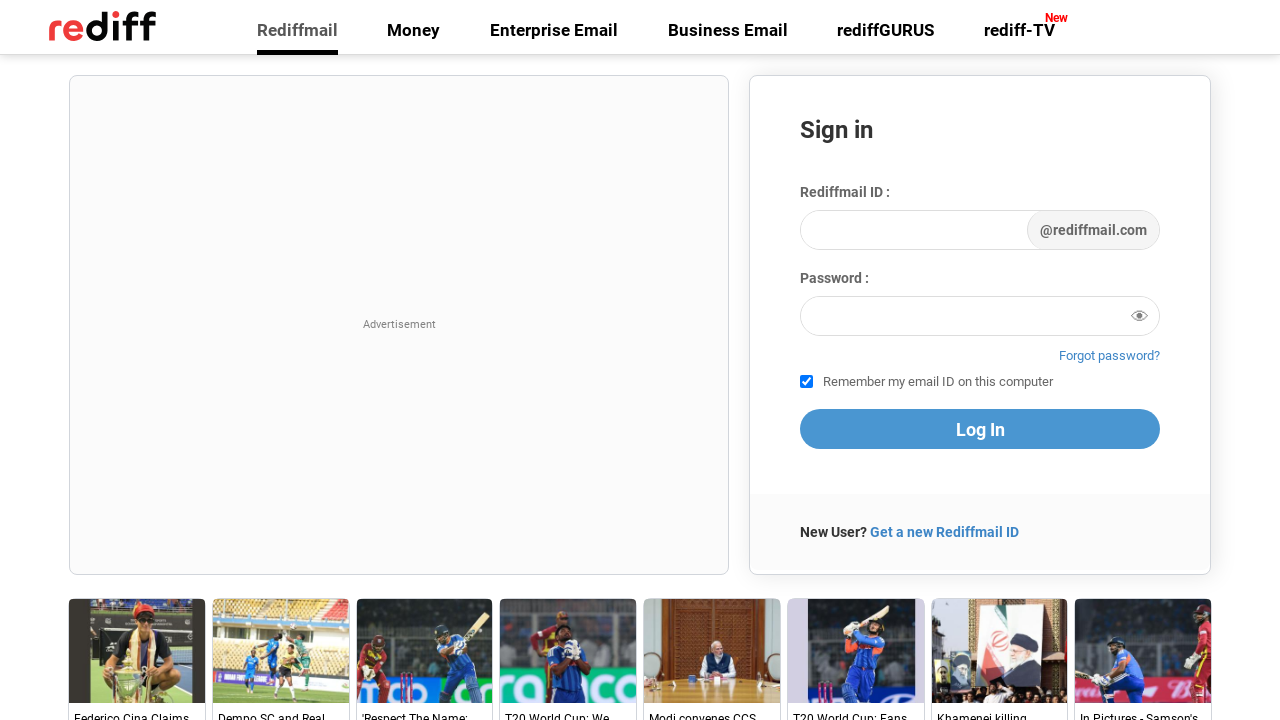

Checked checkbox state: True
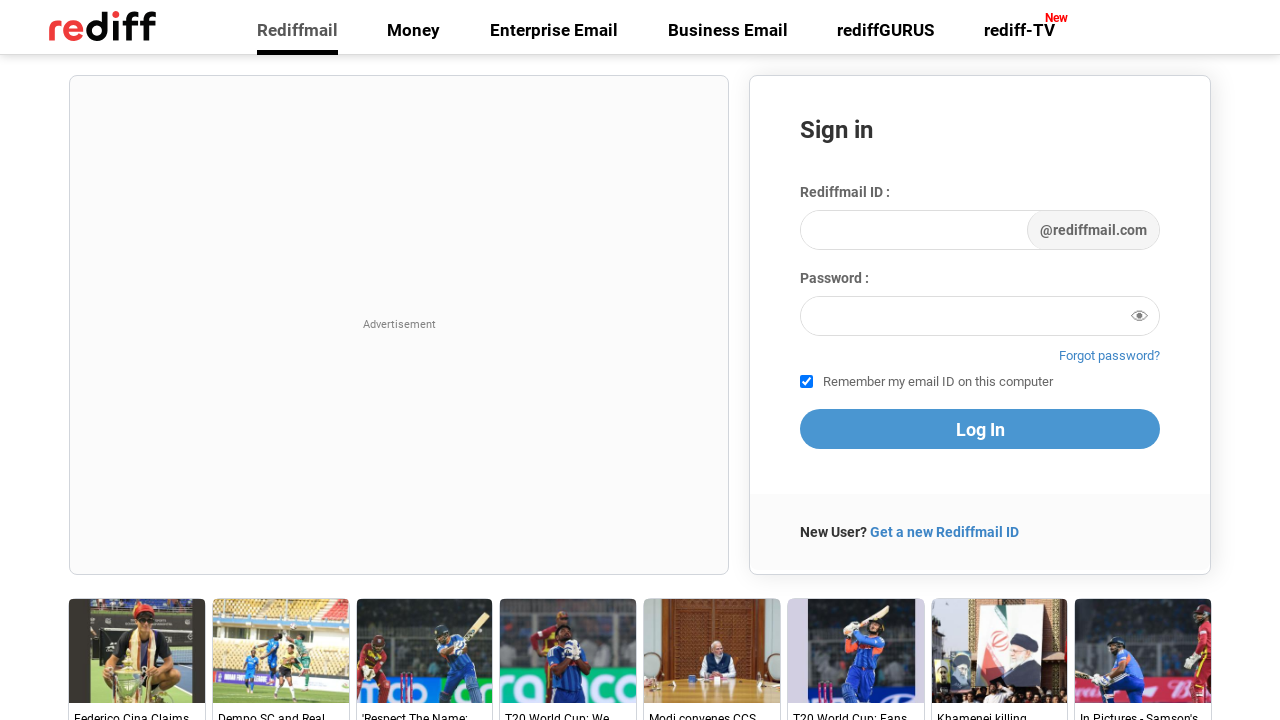

Clicked checkbox to toggle its state at (806, 382) on input[name='remember']
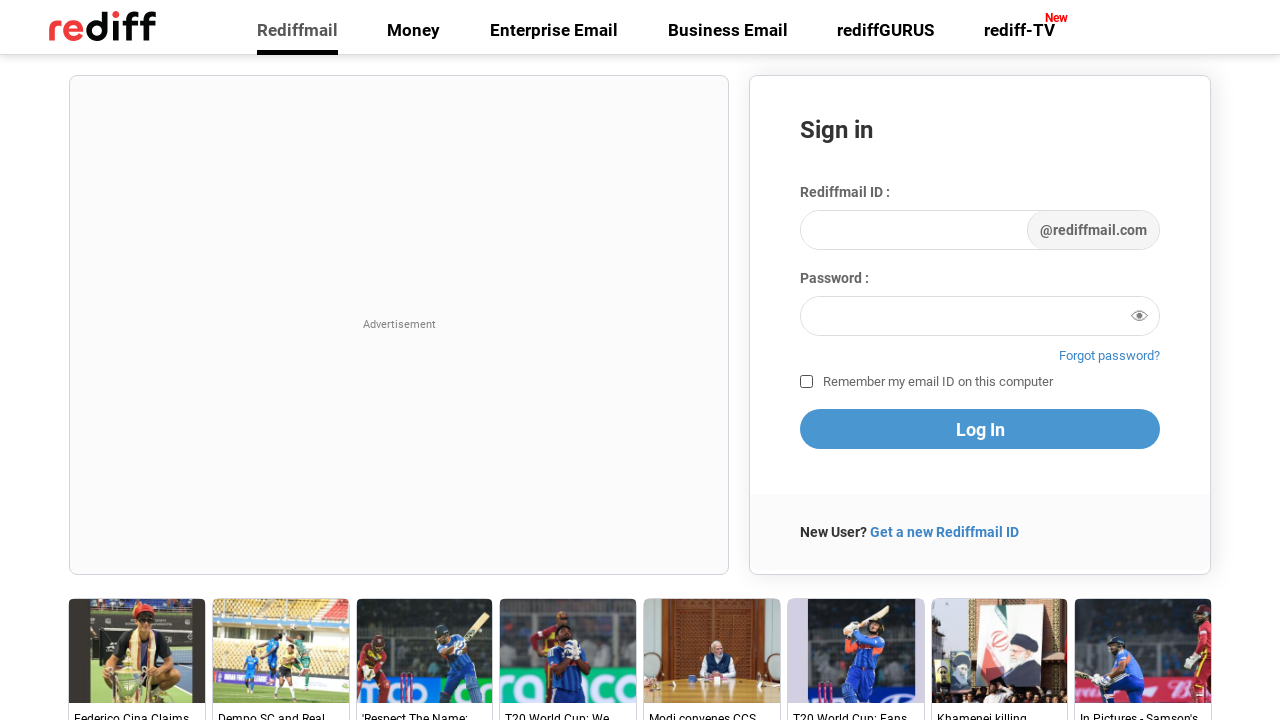

Waited 500ms for checkbox state change to complete
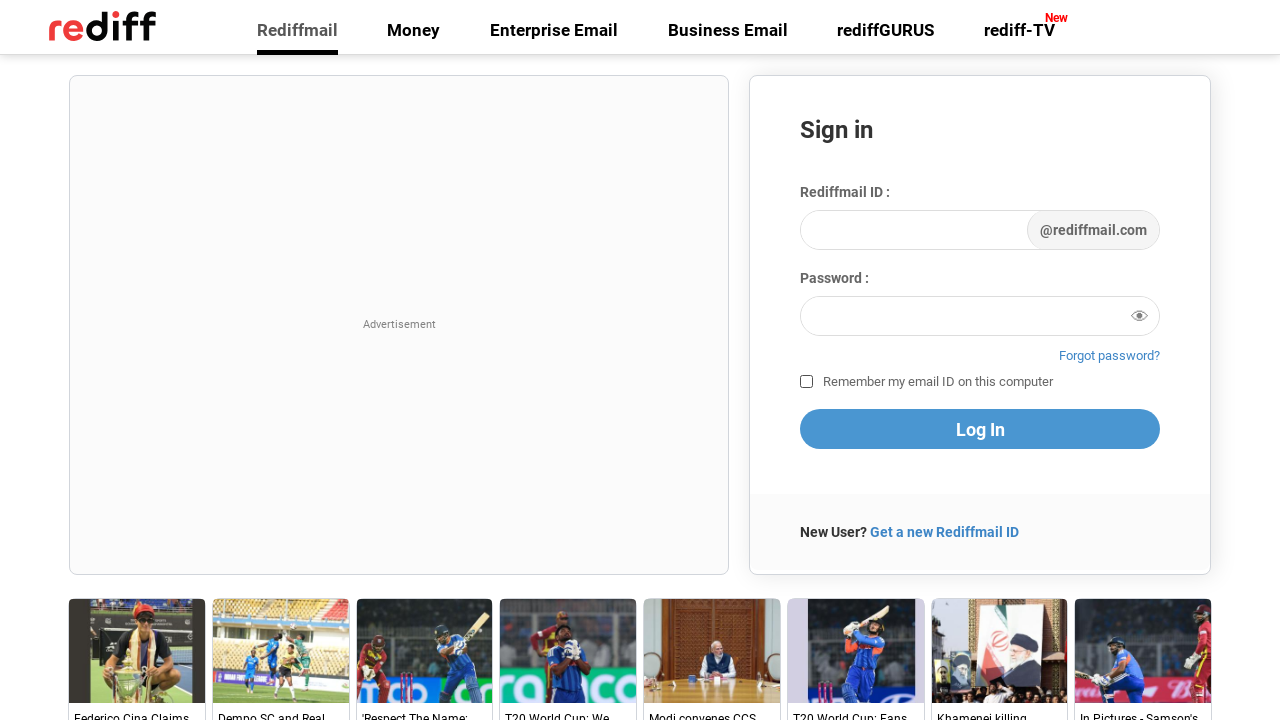

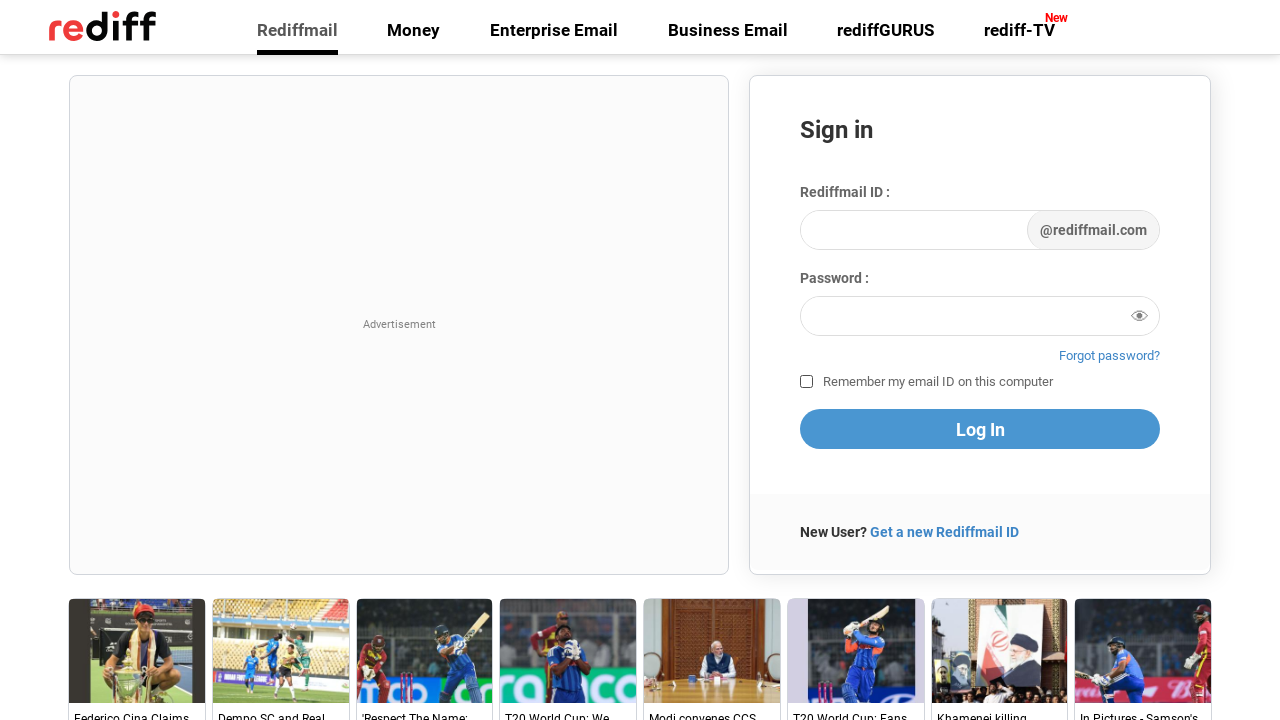